Tests drag-and-drop functionality on jQuery UI demo page by dragging an element to a drop target within an iframe and verifying the drop was successful.

Starting URL: https://jqueryui.com/droppable/

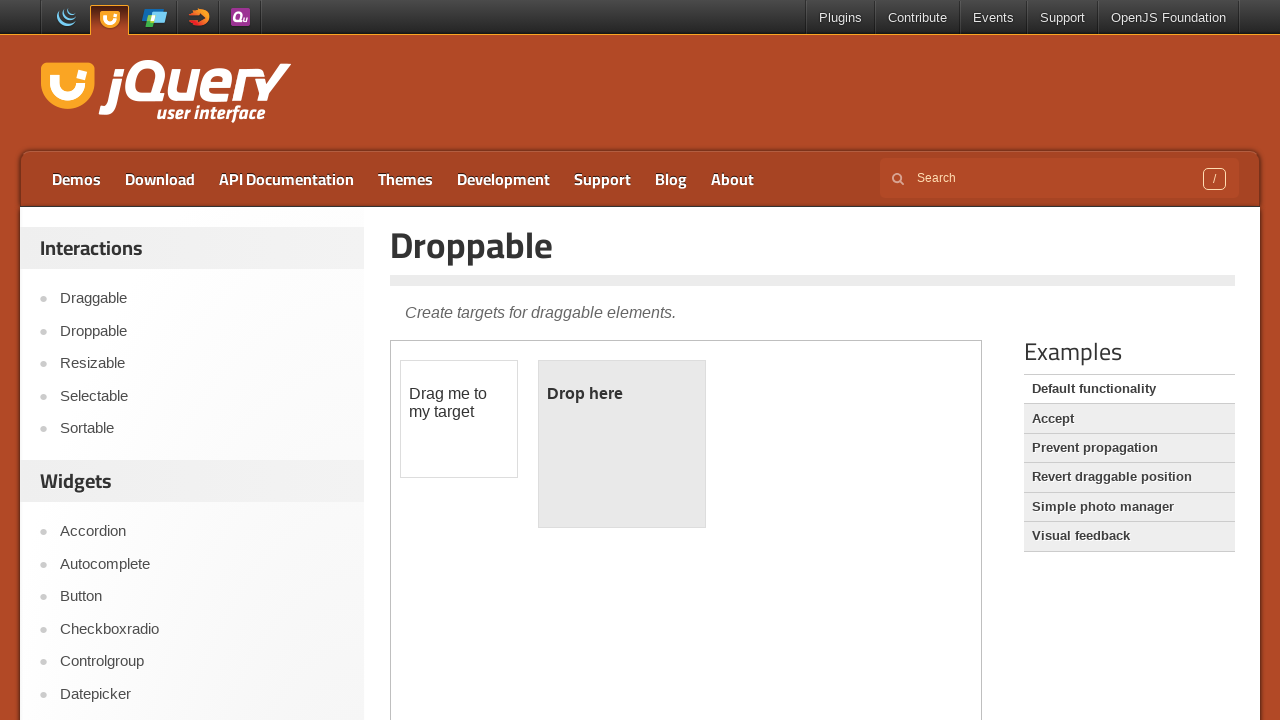

Located iframe containing drag-and-drop demo
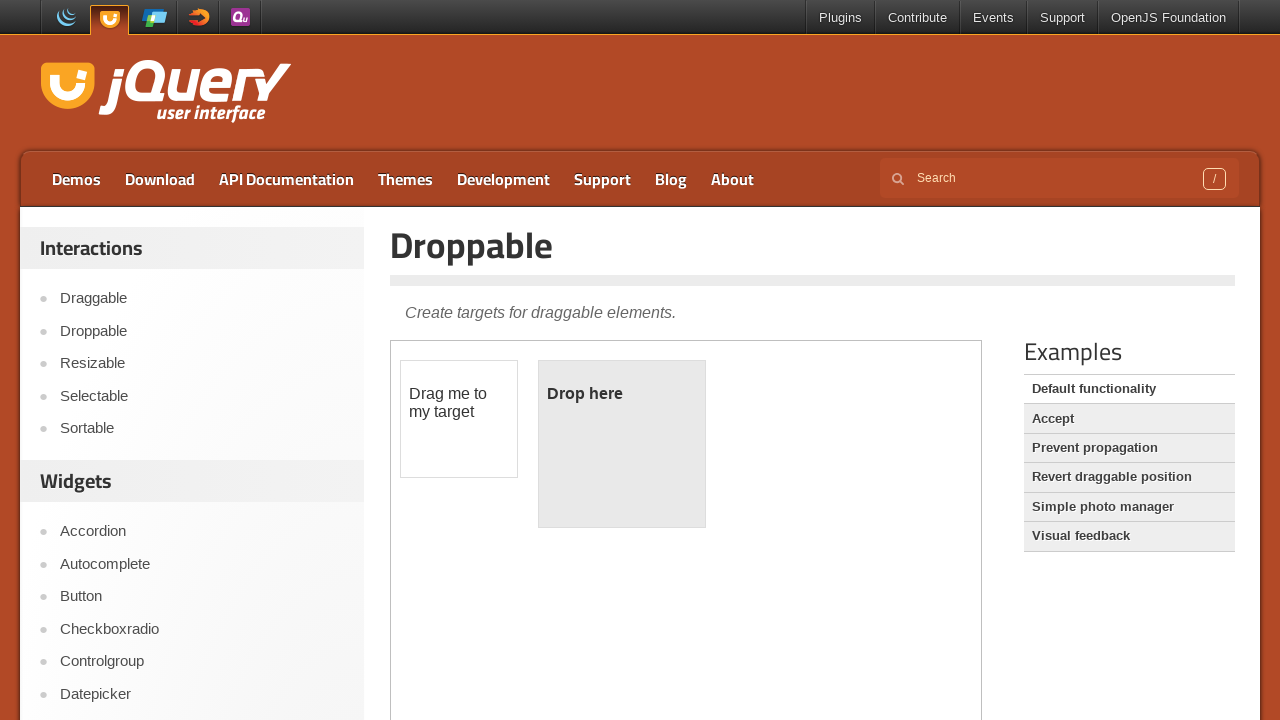

Located draggable element within iframe
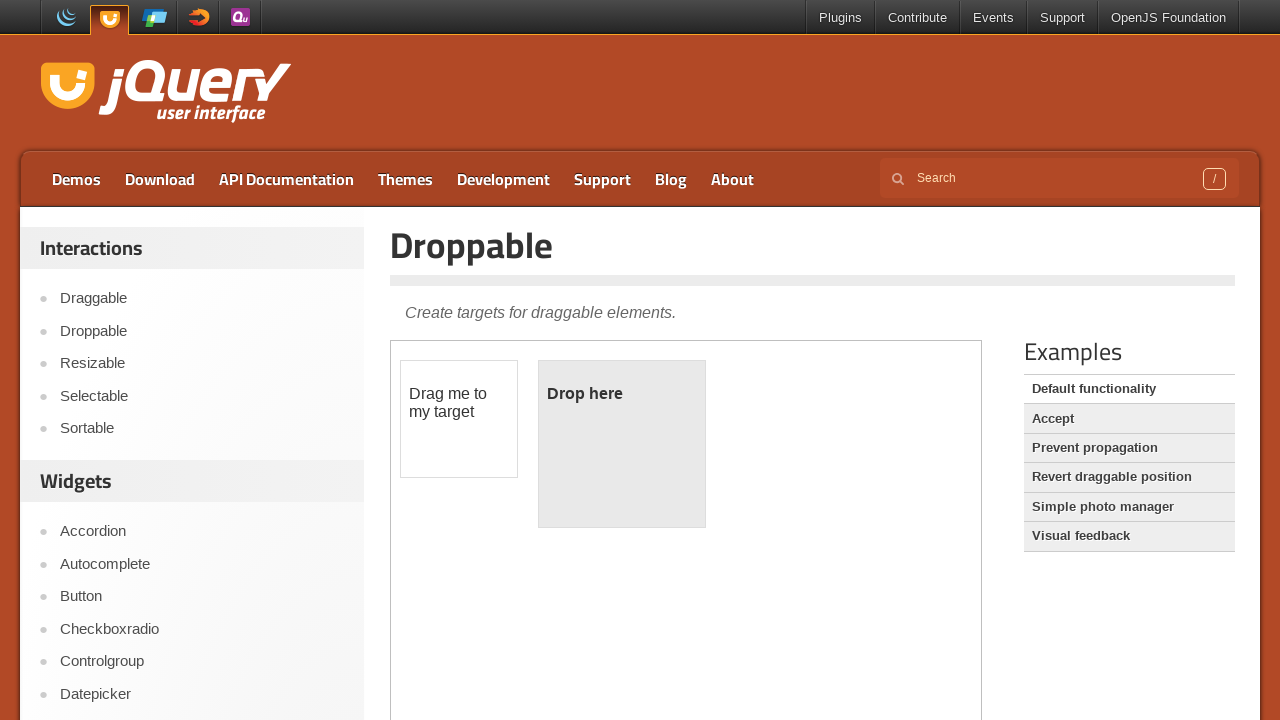

Located drop target element within iframe
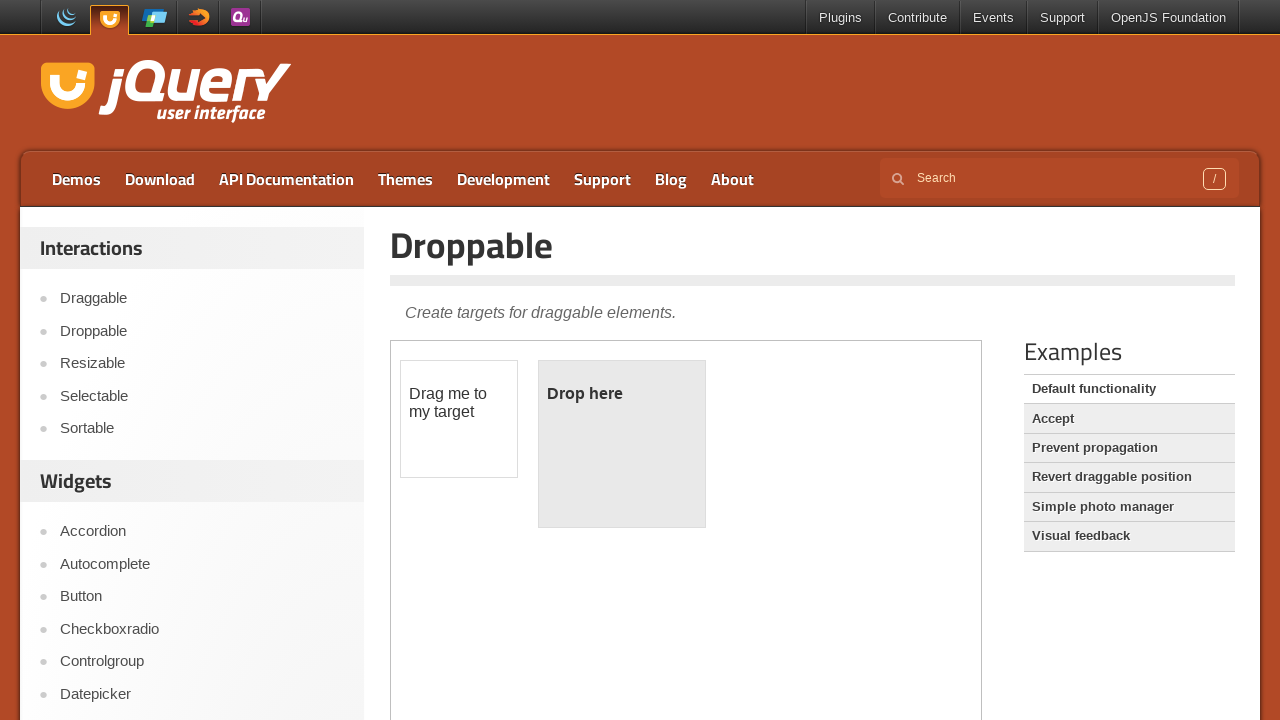

Dragged element to drop target at (622, 444)
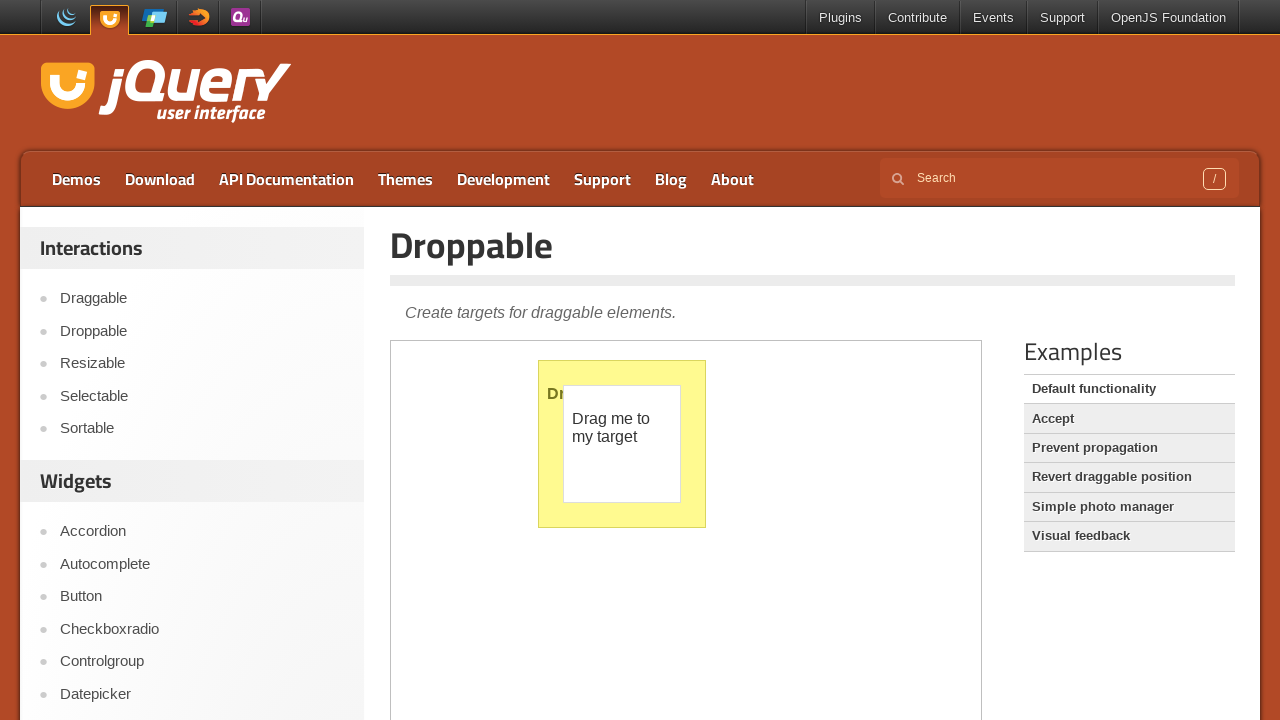

Verified drop target text changed to 'Dropped!' confirming successful drop
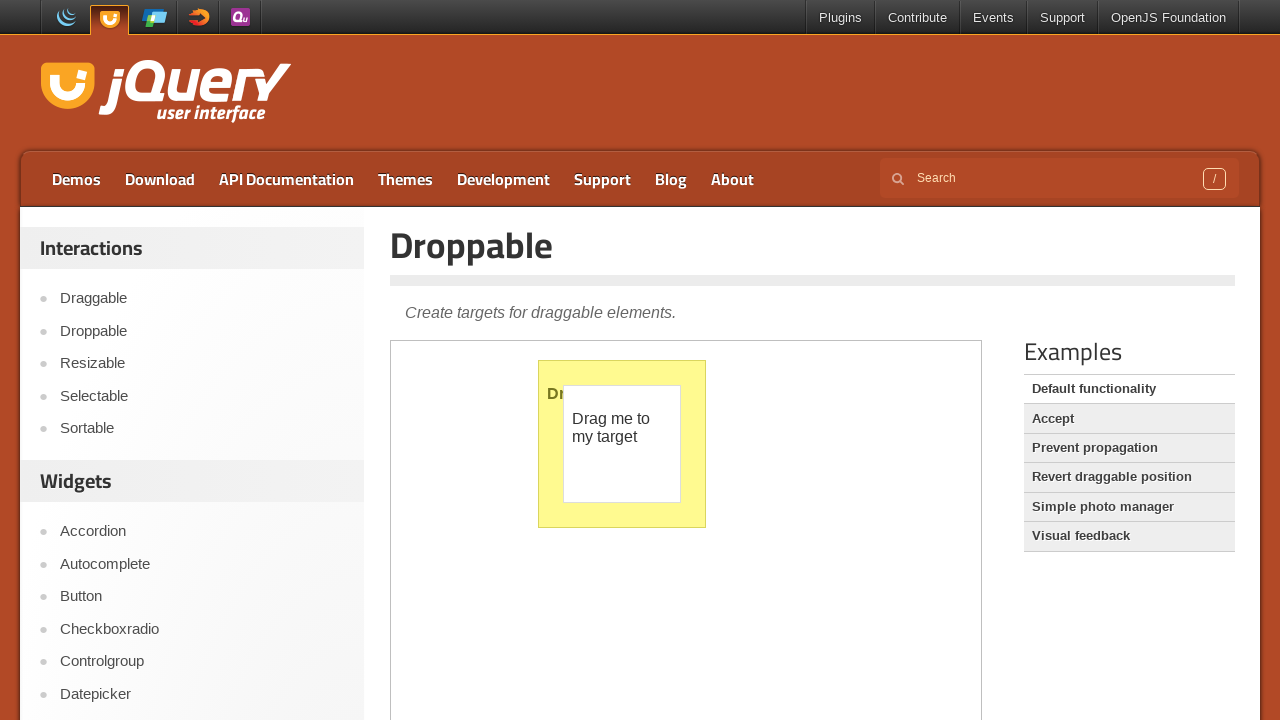

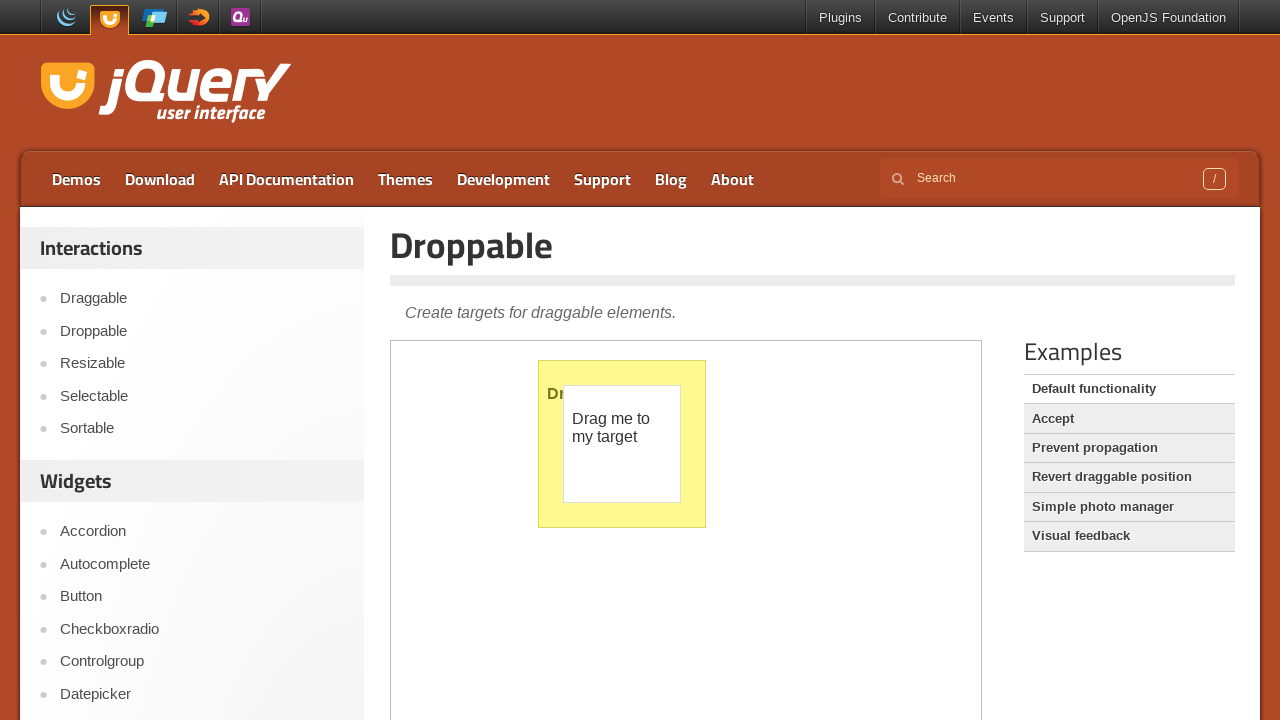